Tests the main navigation by clicking the navigation button, then clicking on "Software Lab" menu item and verifying it navigates to the correct URL

Starting URL: https://www.iste.uni-stuttgart.de/

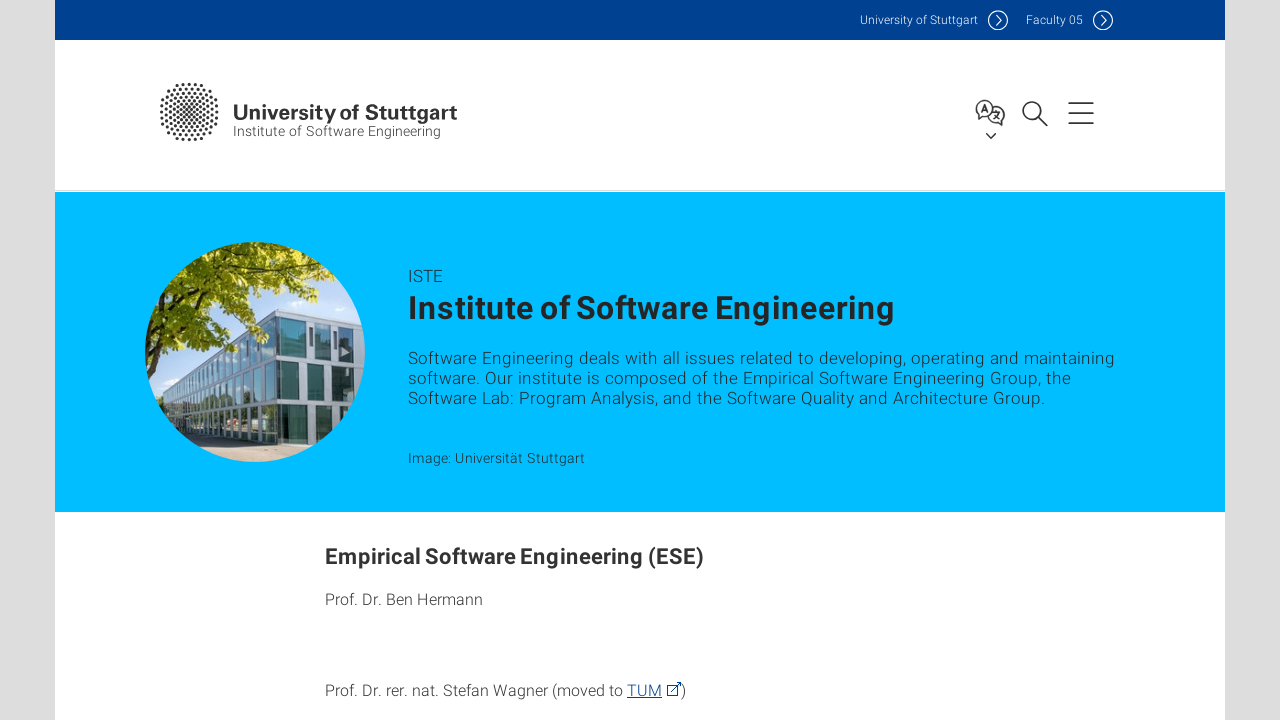

Clicked main navigation button at (1081, 112) on .lines-button
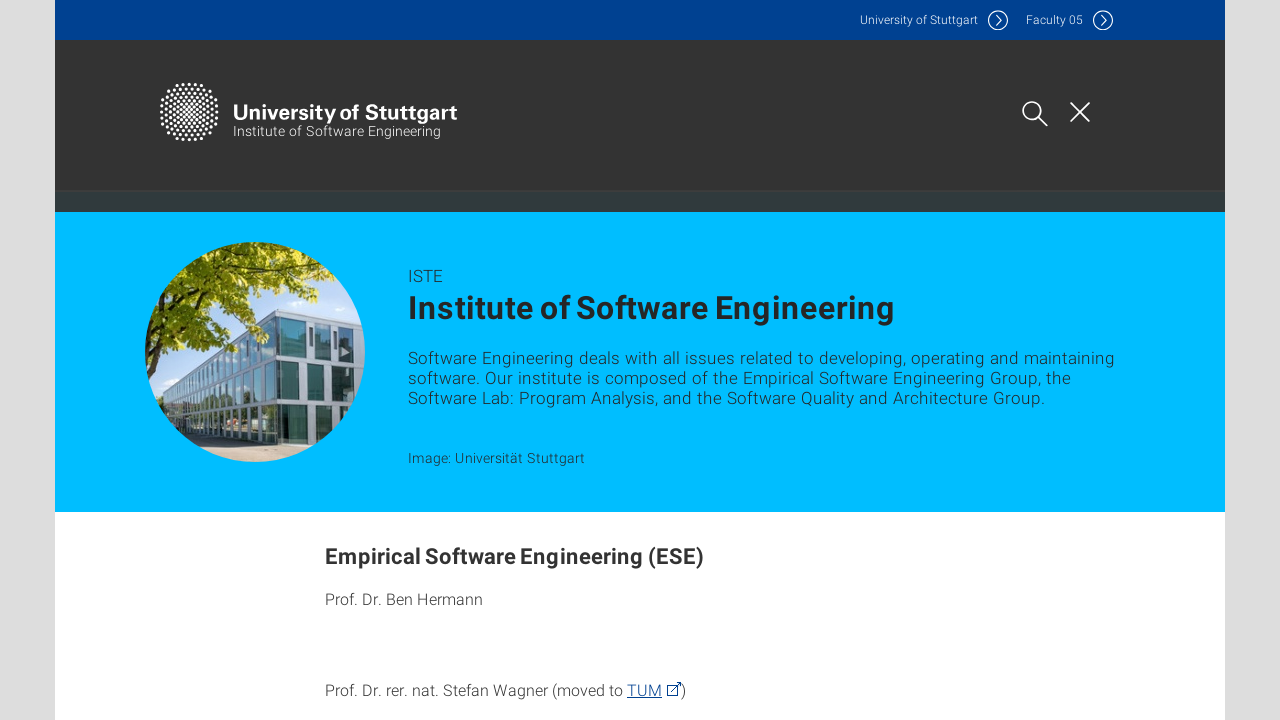

Navigation menu appeared with Software Lab option visible
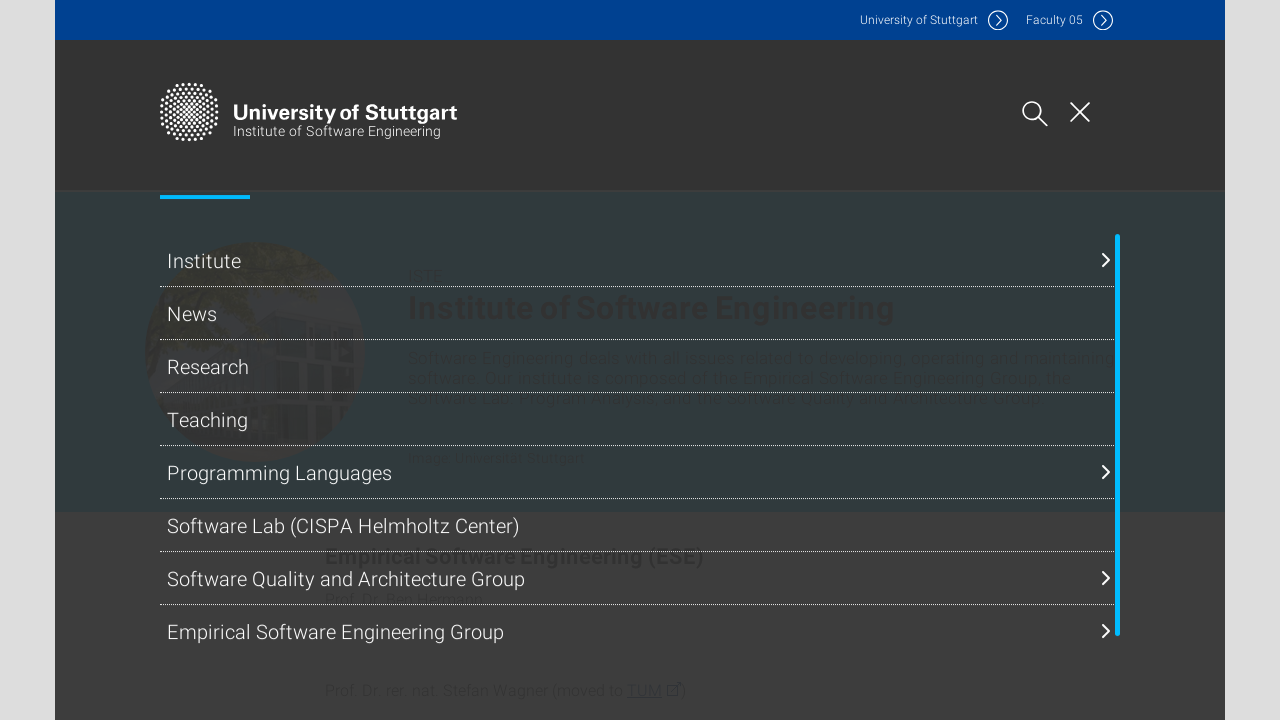

Clicked on Software Lab menu item at (640, 589) on text=Software Lab
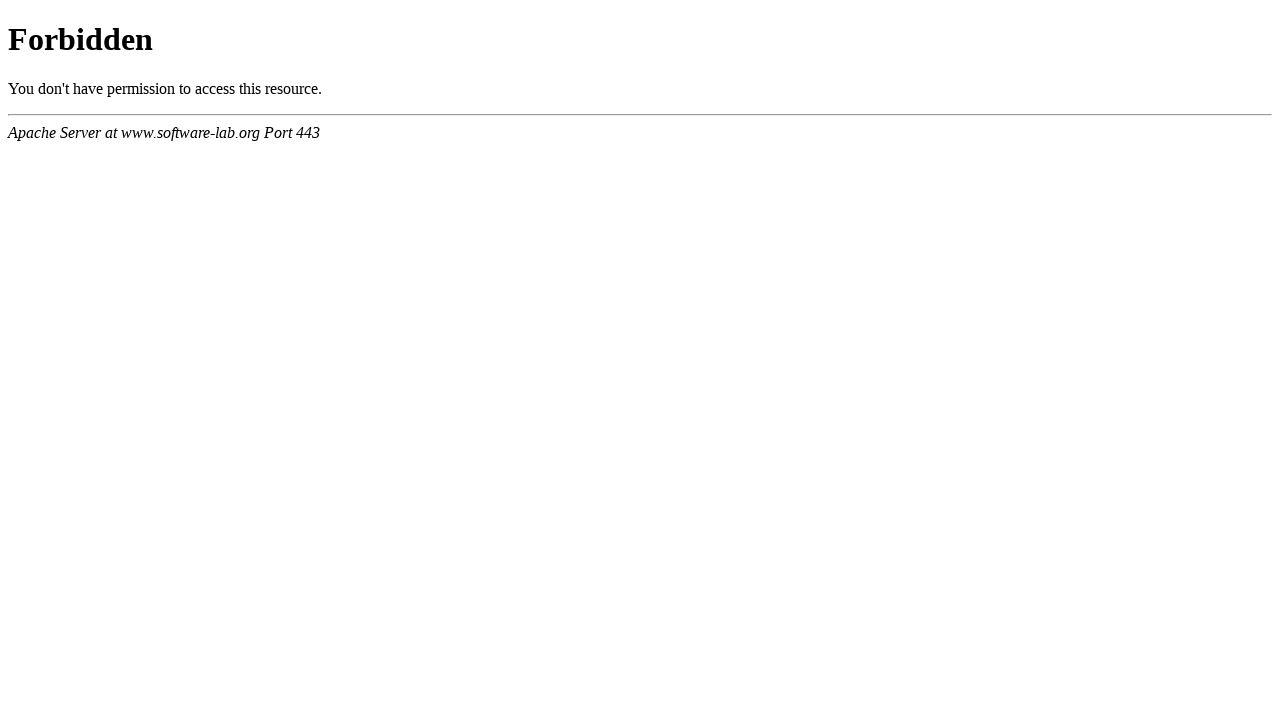

Navigation completed and verified URL is https://www.software-lab.org/
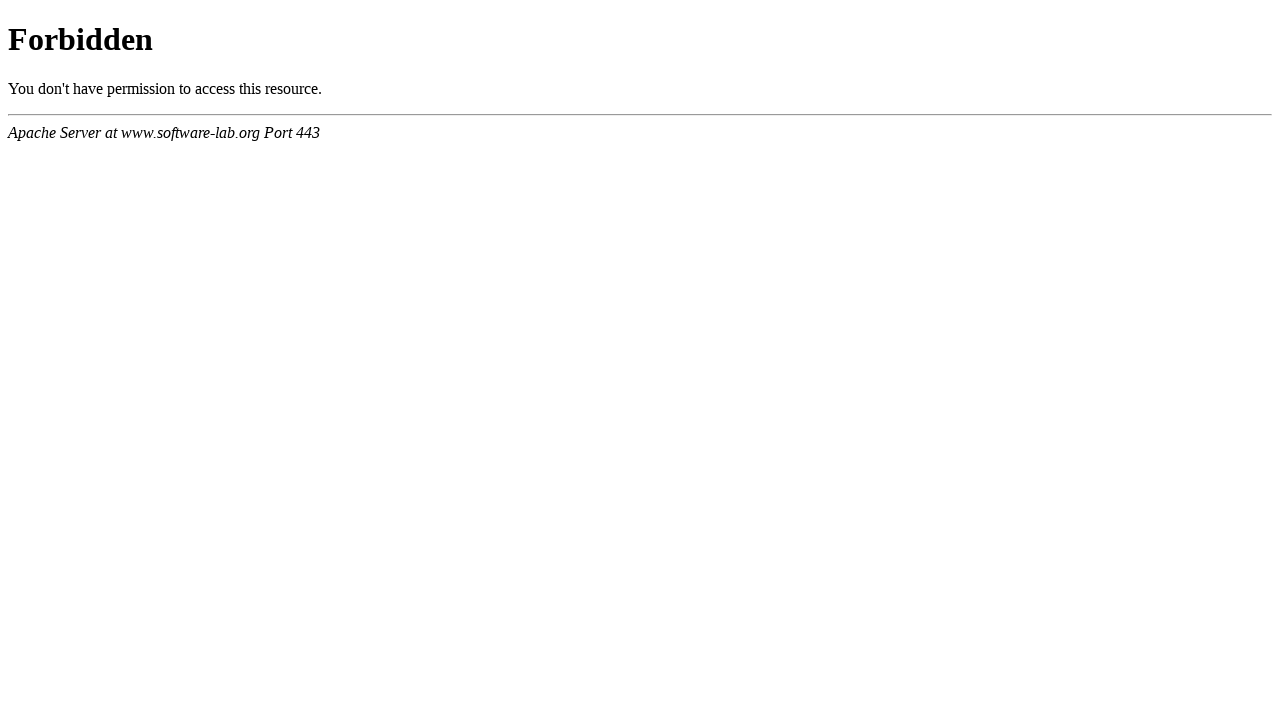

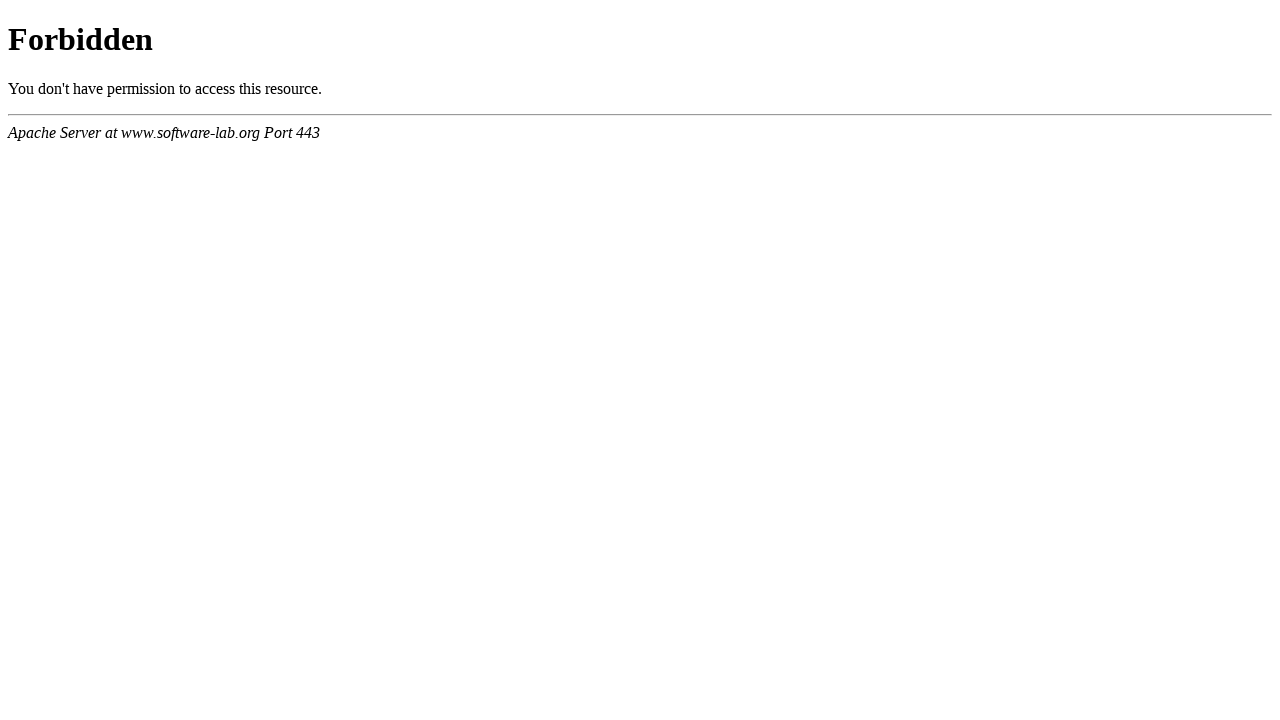